Navigates to a Seoul Gangseo district sports facility rental website, selects the next month, chooses a specific date, and clicks the rental application button.

Starting URL: https://sports.gangseo.seoul.kr/fmcs/28?facilities_type=C&base_date=&rent_type=1001&center=GANGSEO05&part=02&place=1

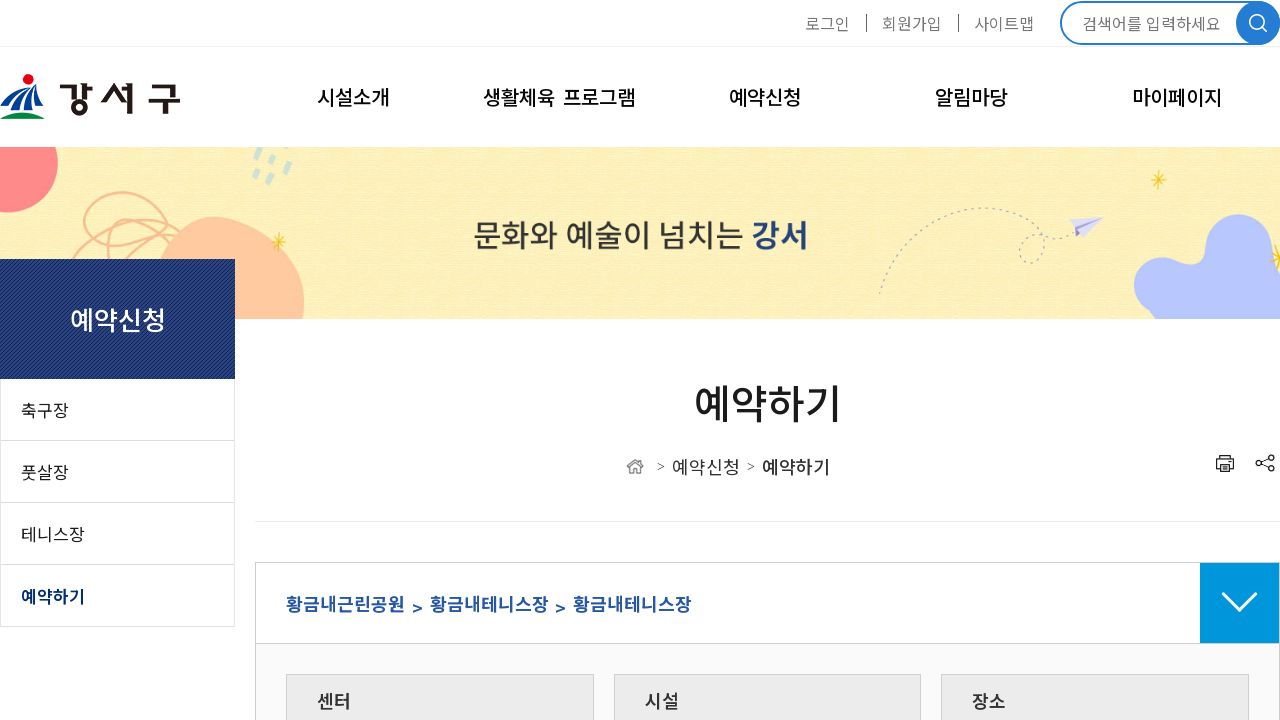

Waited for page to load (networkidle)
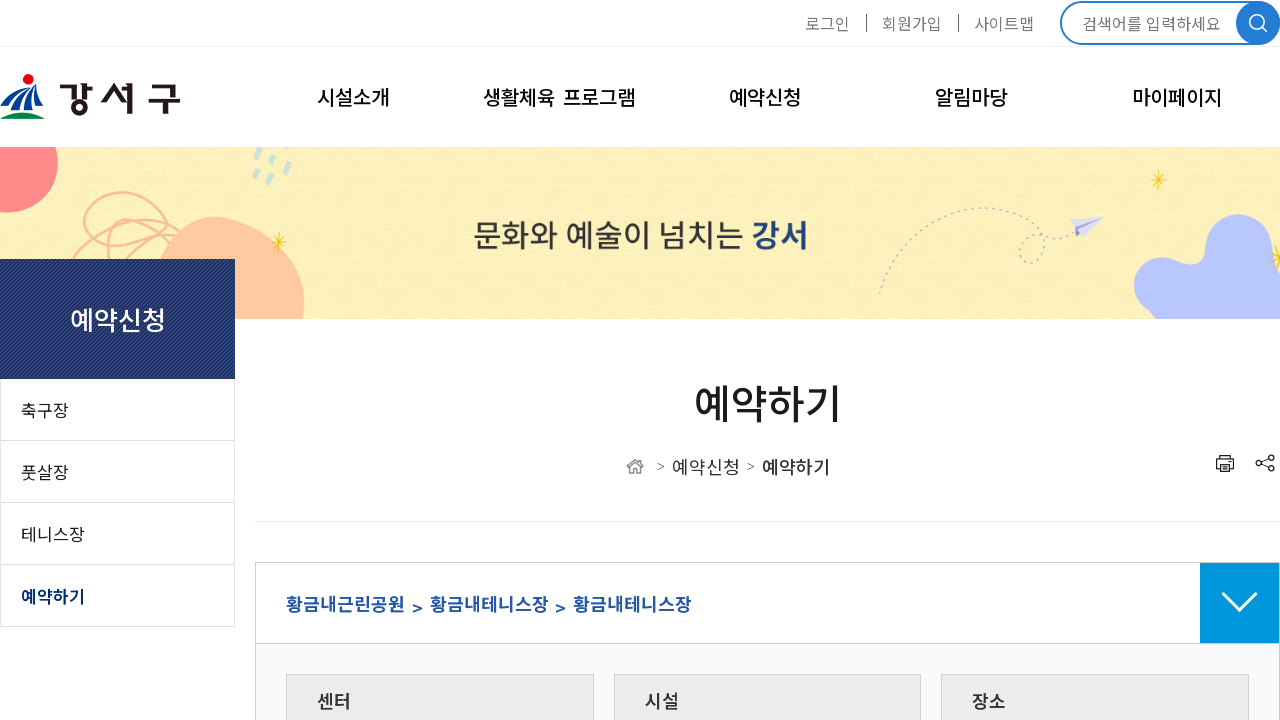

Clicked next month button to navigate to following month at (650, 361) on #next_month
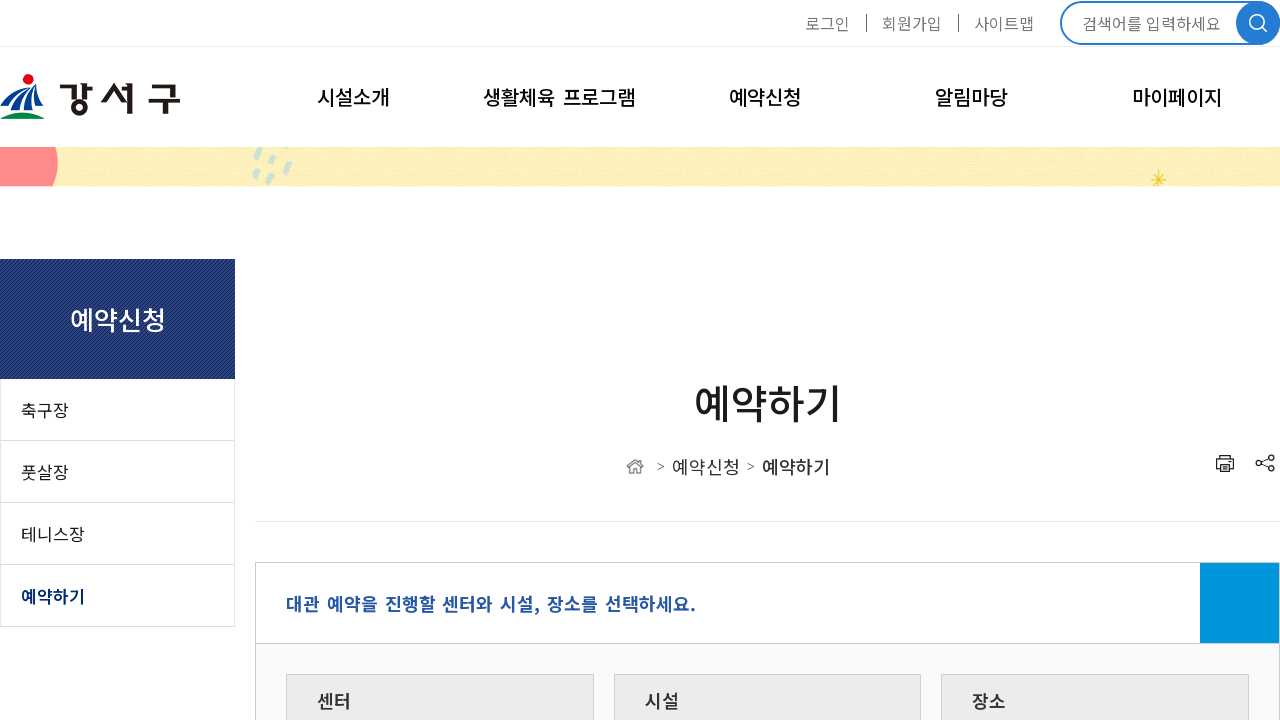

Waited for calendar to update
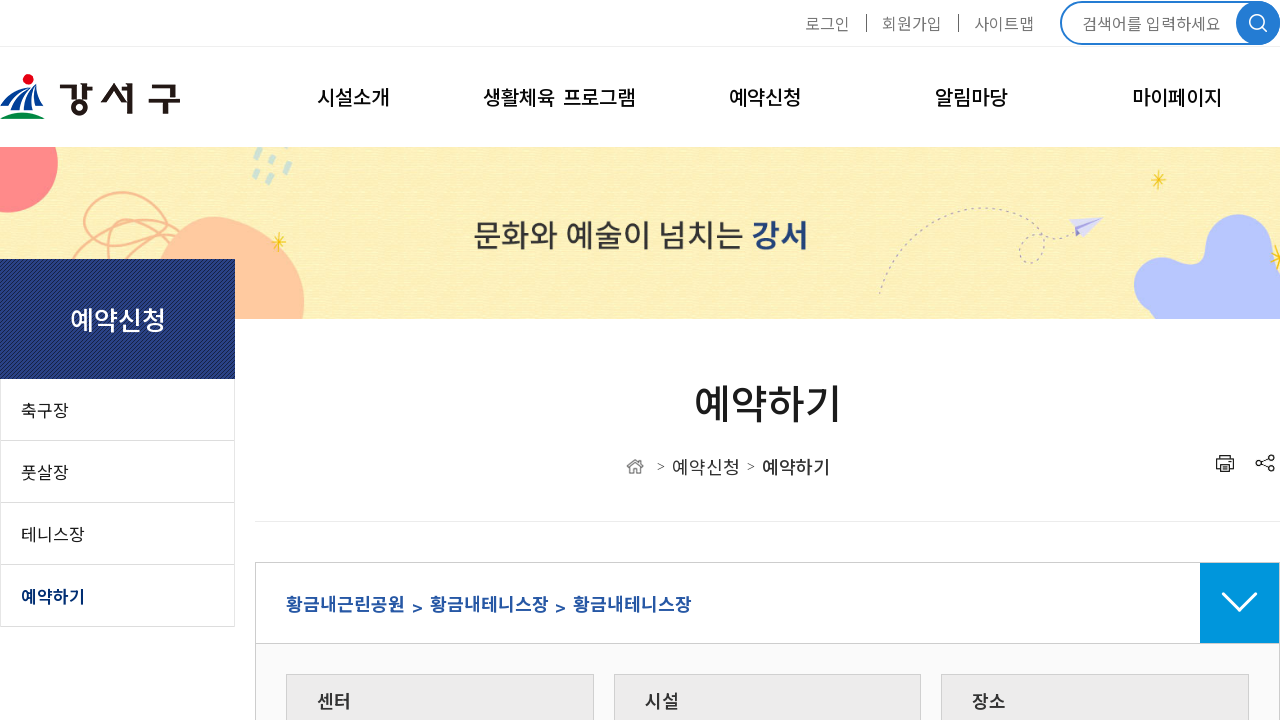

Clicked on available date element at (291, 361) on [id^='date-']
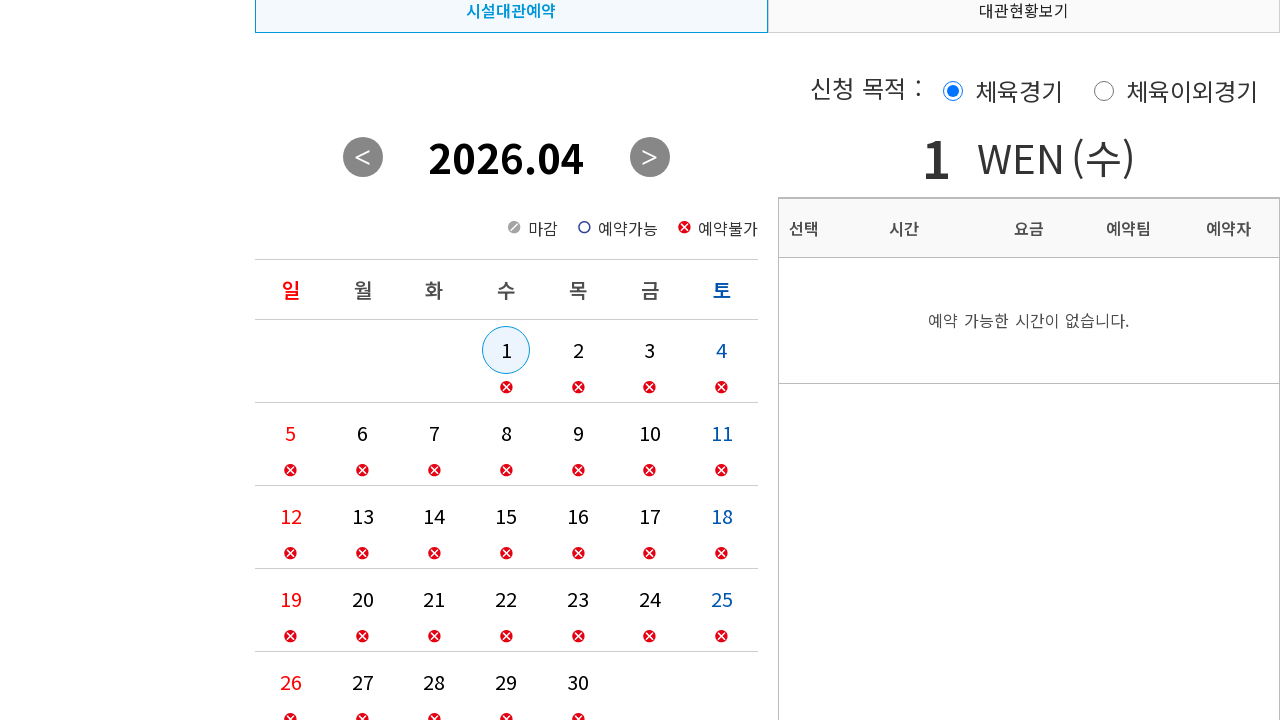

Clicked rental application button at (1210, 435) on .action_application
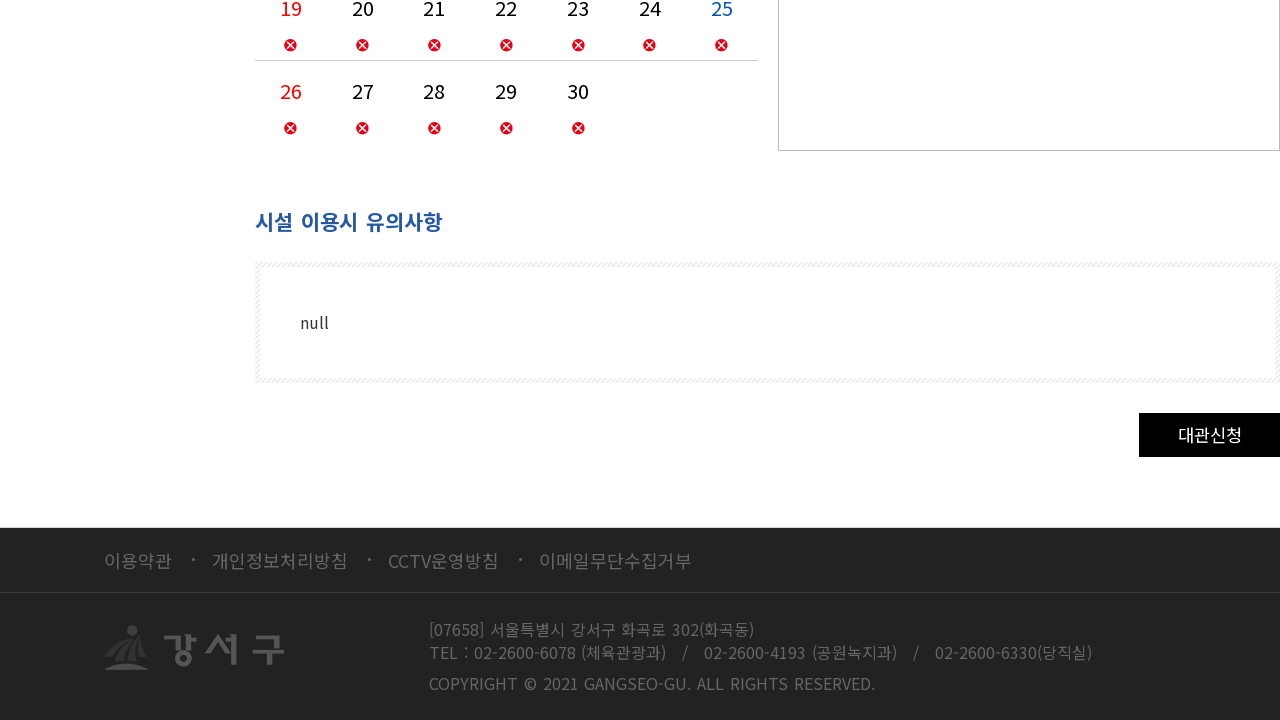

Waited for application process to complete
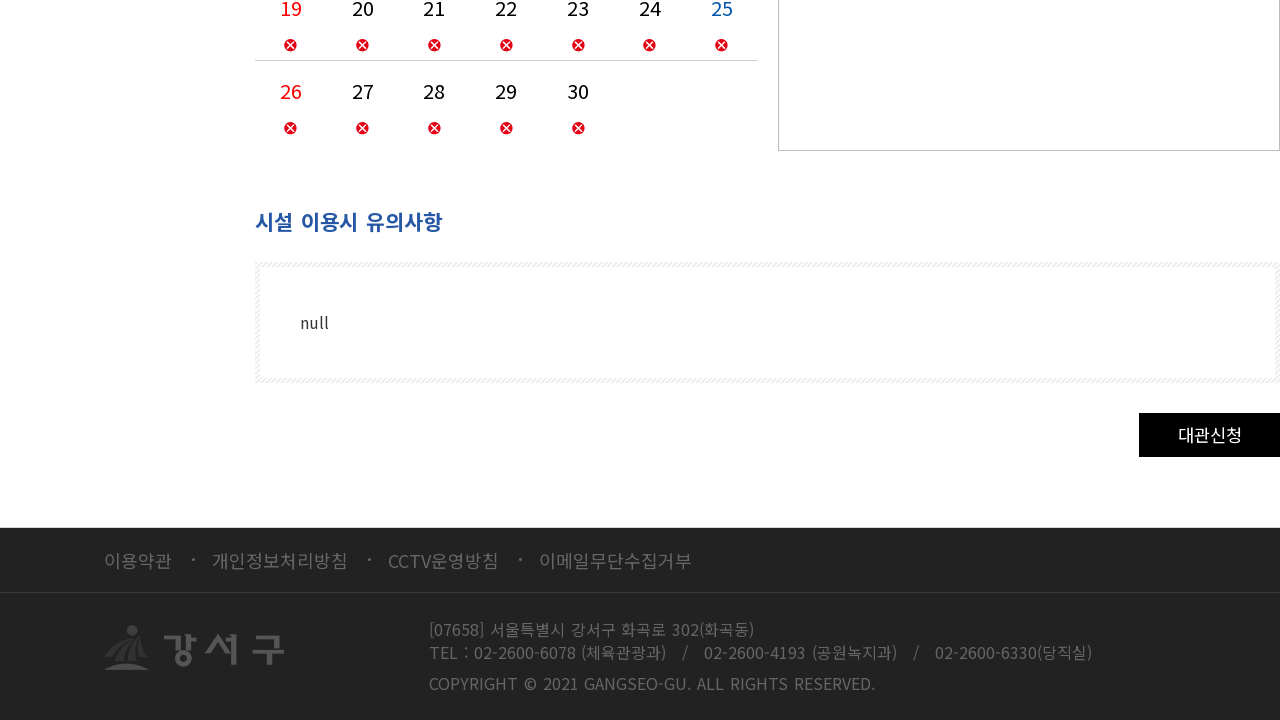

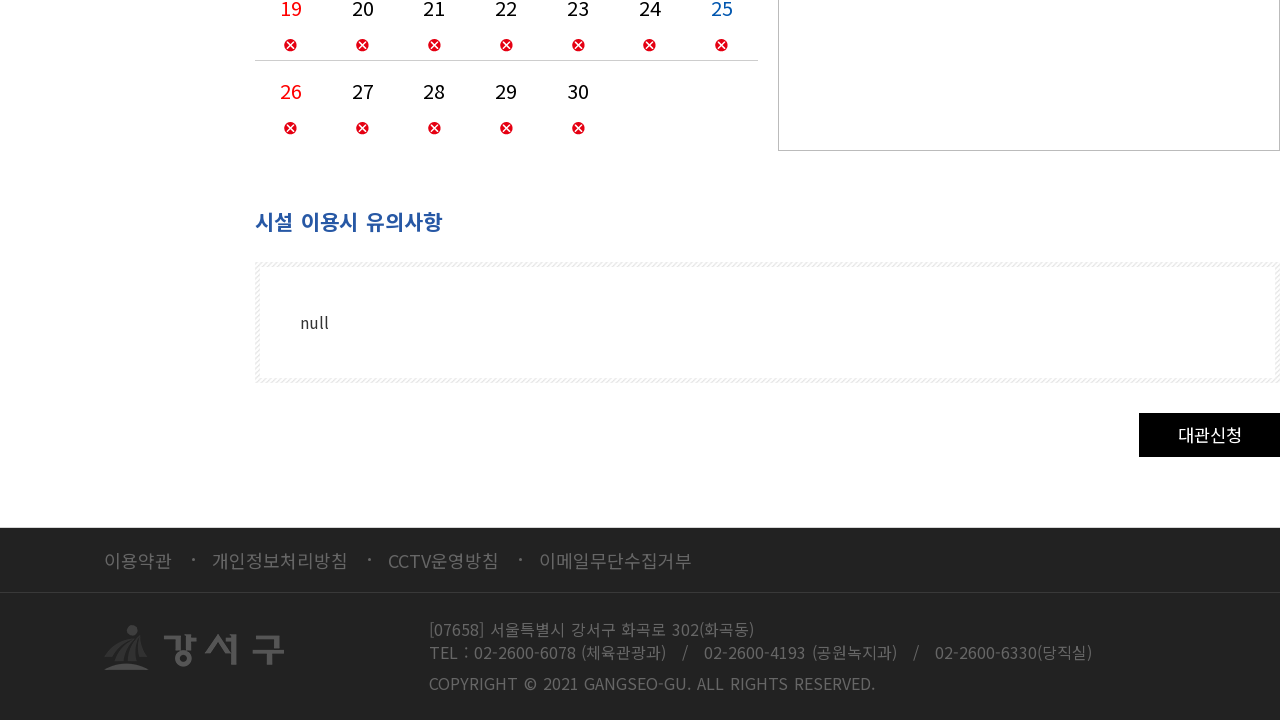